Tests form element display and interaction by filling email and education text fields, selecting age radio button, and verifying user5 element visibility

Starting URL: https://automationfc.github.io/basic-form/index.html

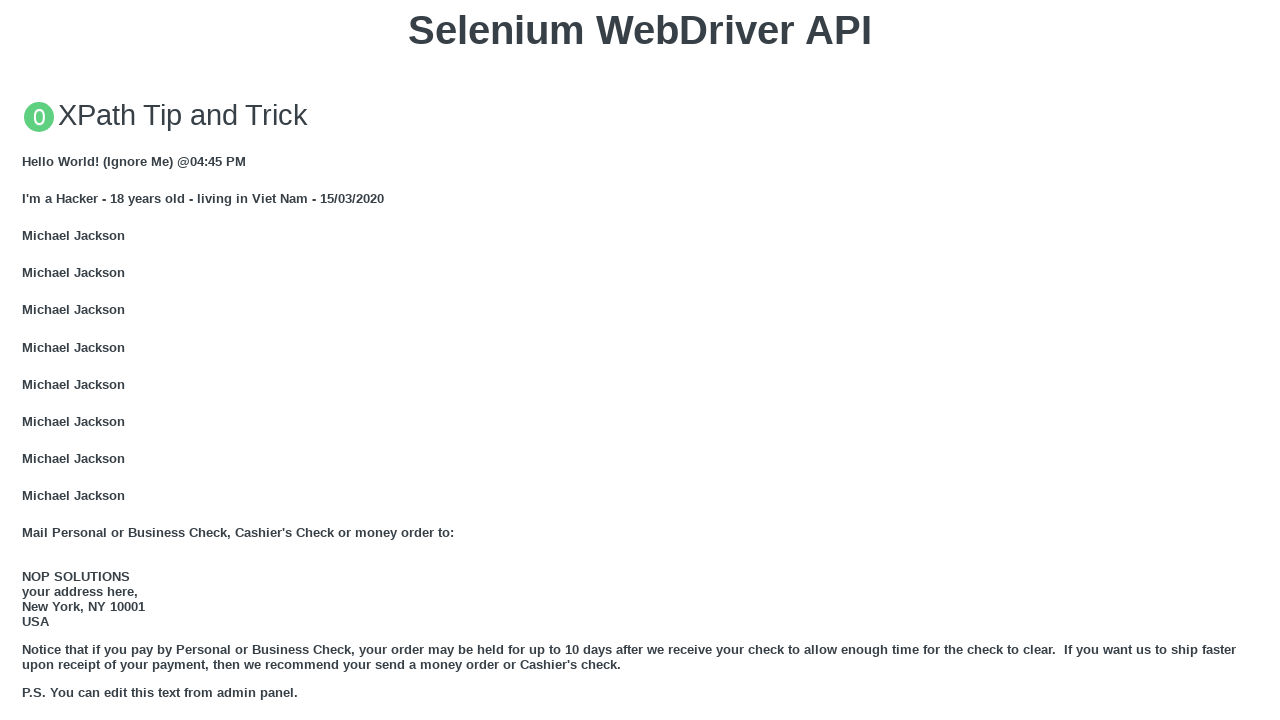

Filled email text box with 'Automation Testing' on #mail
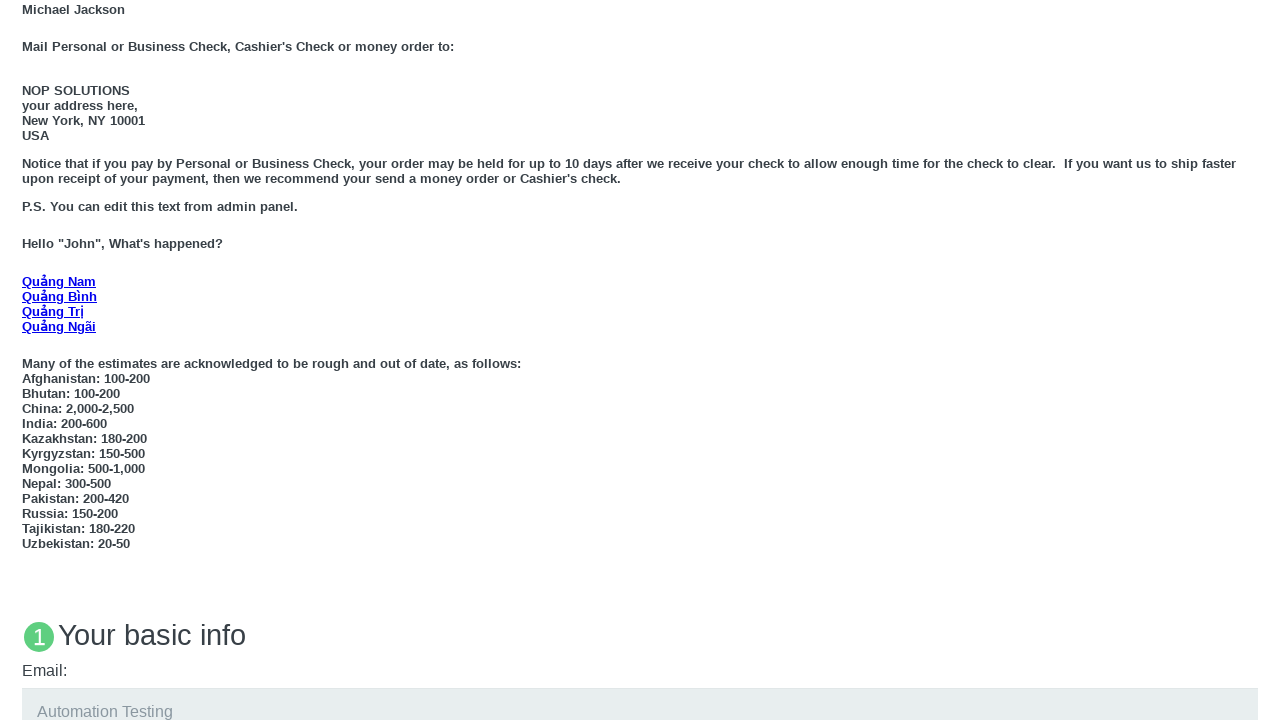

Selected 'under 18' age radio button at (28, 360) on #under_18
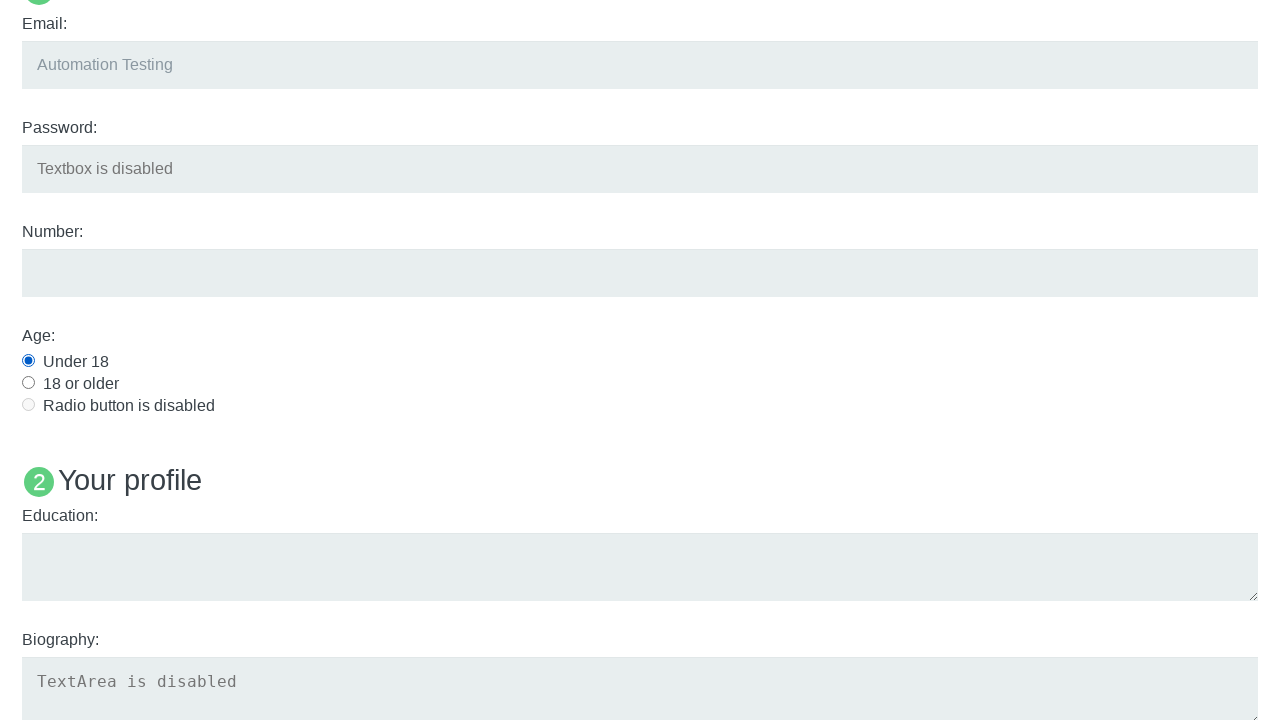

Filled education text area with 'Automation Testing' on #edu
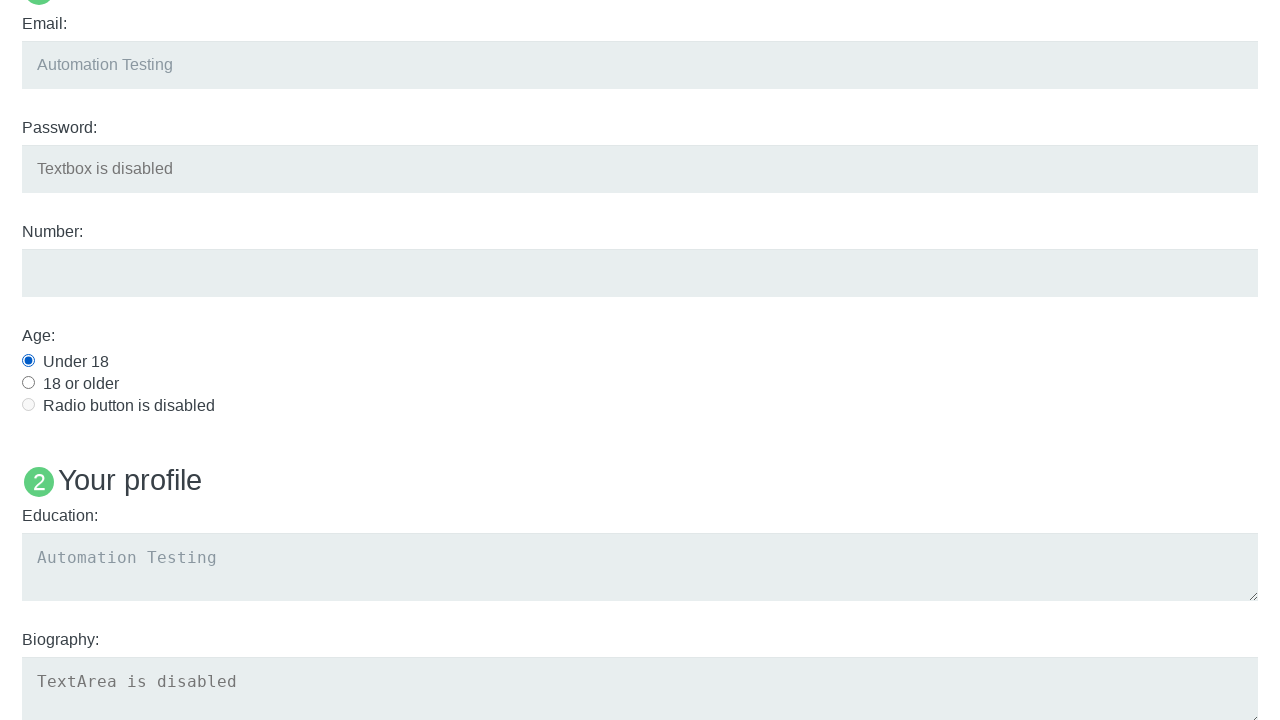

User5 element is not displayed
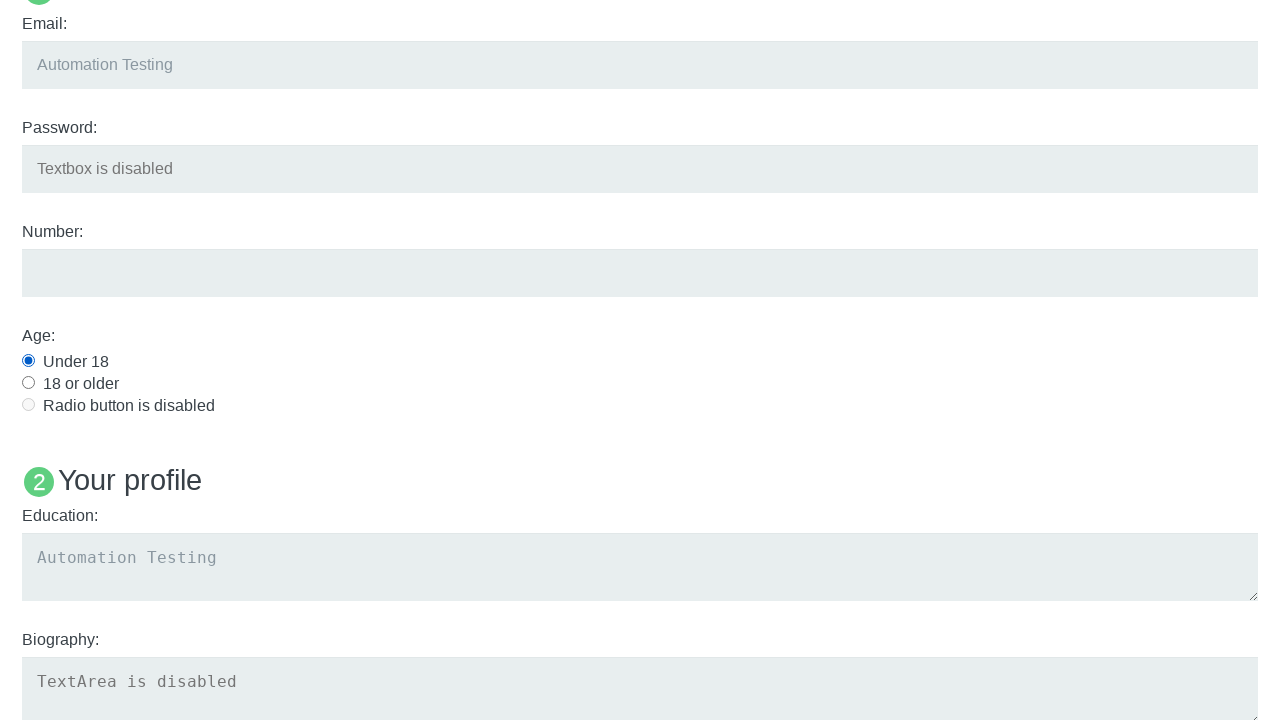

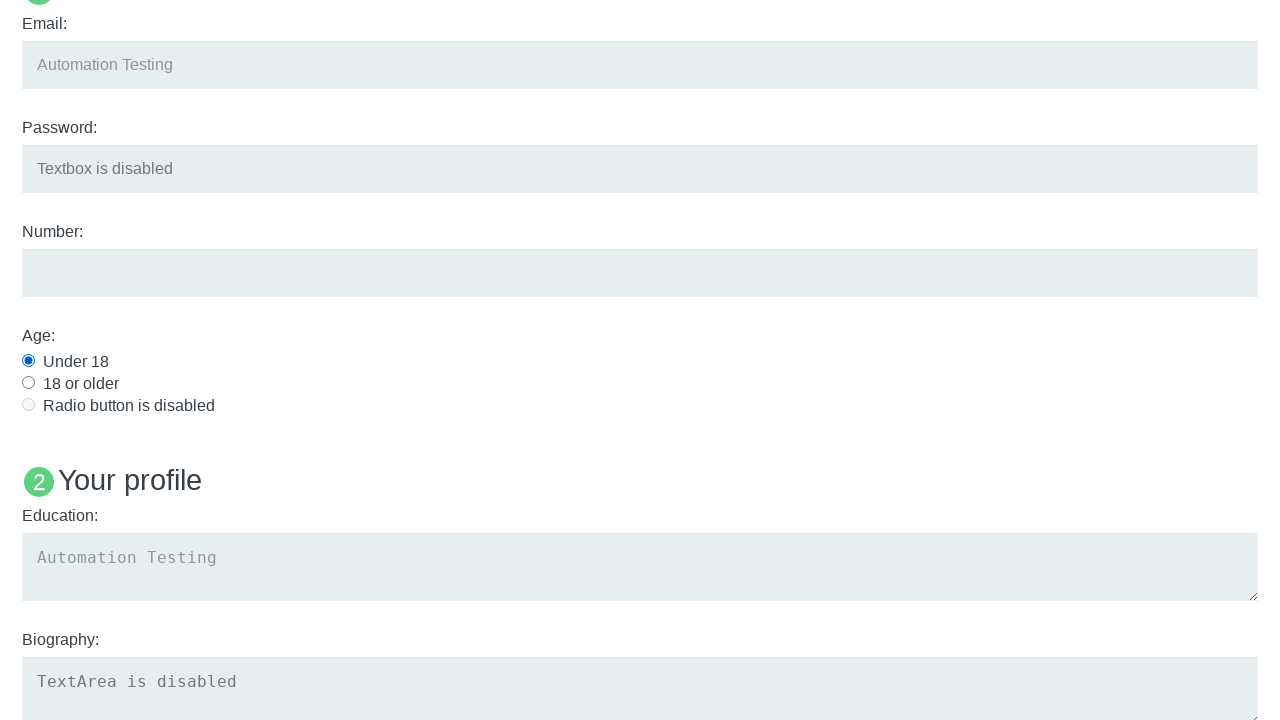